Tests navigating to the Desktop category via Mega Menu, finding Palm Treo Pro product in carousel, clicking on it, and adding it to cart if available

Starting URL: https://ecommerce-playground.lambdatest.io/

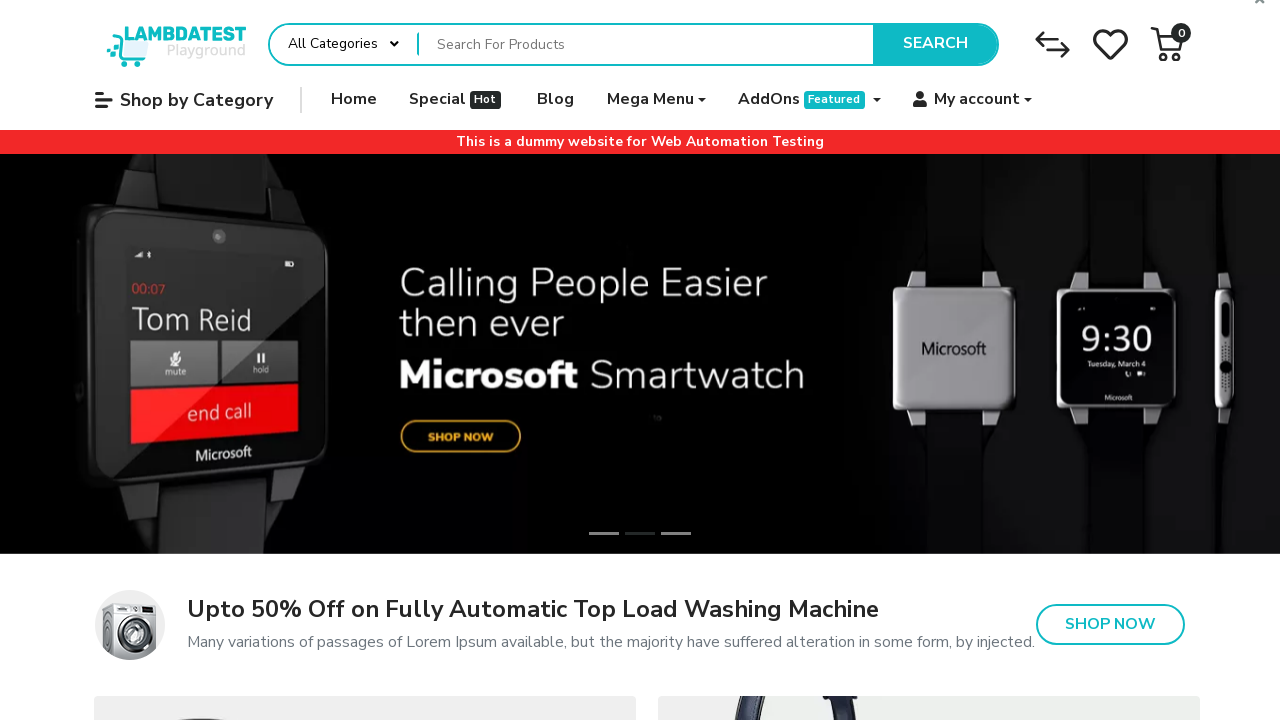

Hovered over Mega Menu at (650, 100) on span.title >> internal:has-text="Mega Menu"i
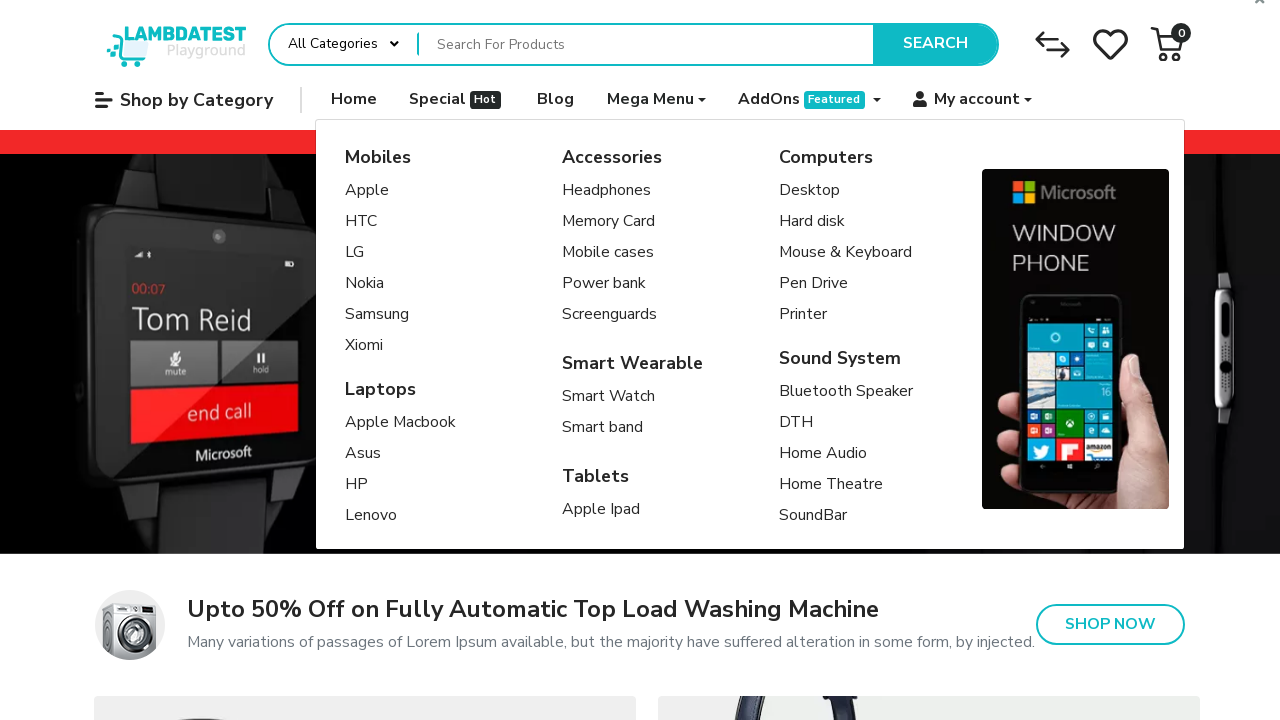

Clicked on Desktop category from Mega Menu at (846, 191) on a[title='Desktop']
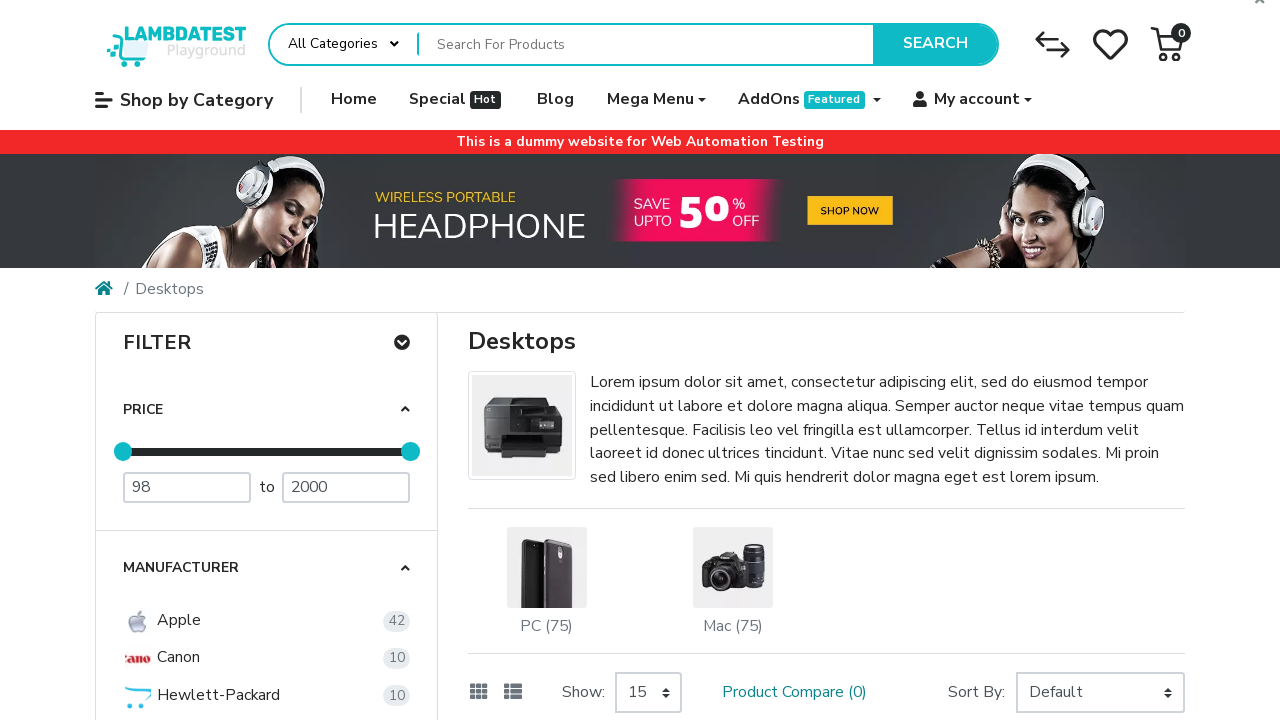

Waited for Palm Treo Pro product carousel item to load
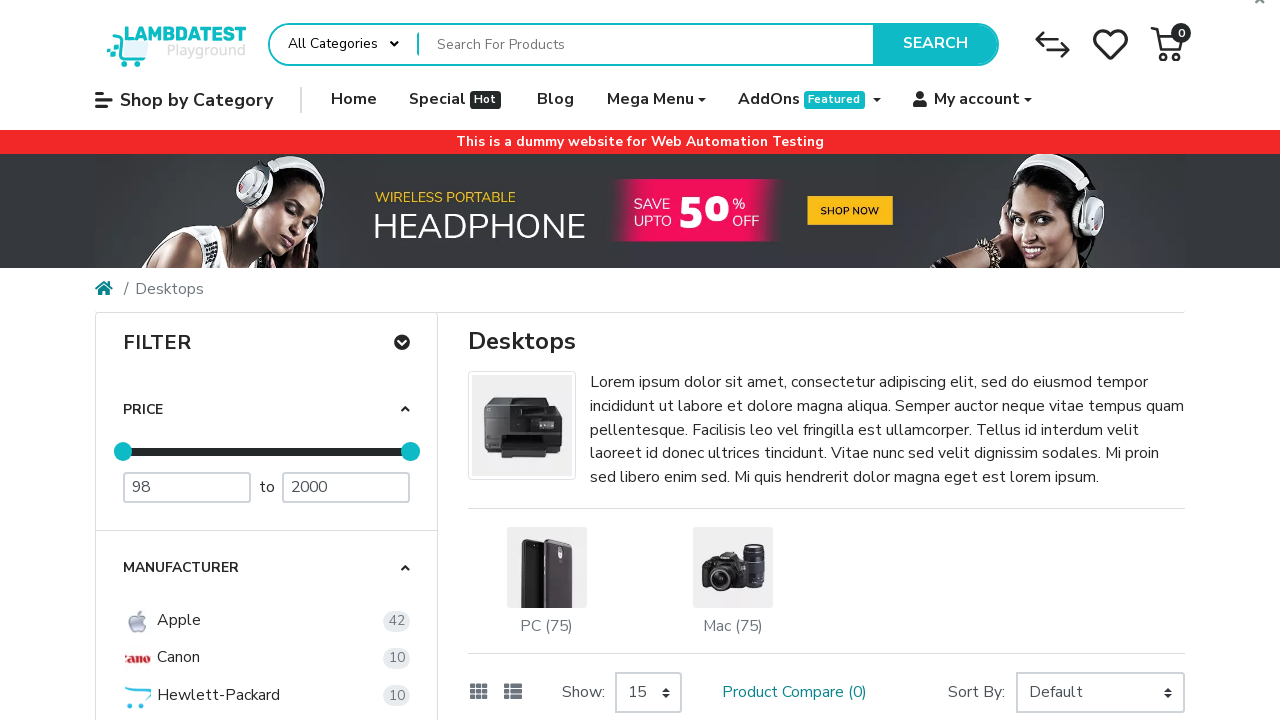

Clicked on Palm Treo Pro product image in carousel at (827, 360) on div.carousel-item.active > img[title='Palm Treo Pro'] >> nth=0
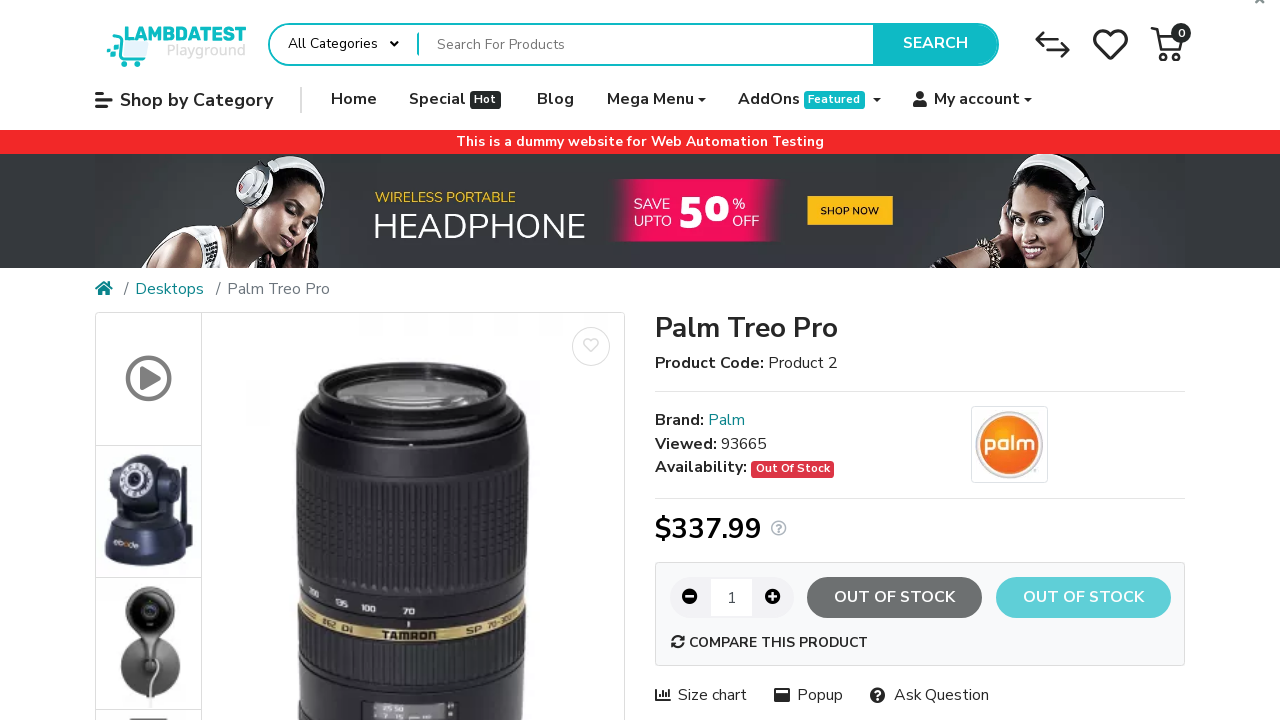

Waited for Add to Cart button to appear
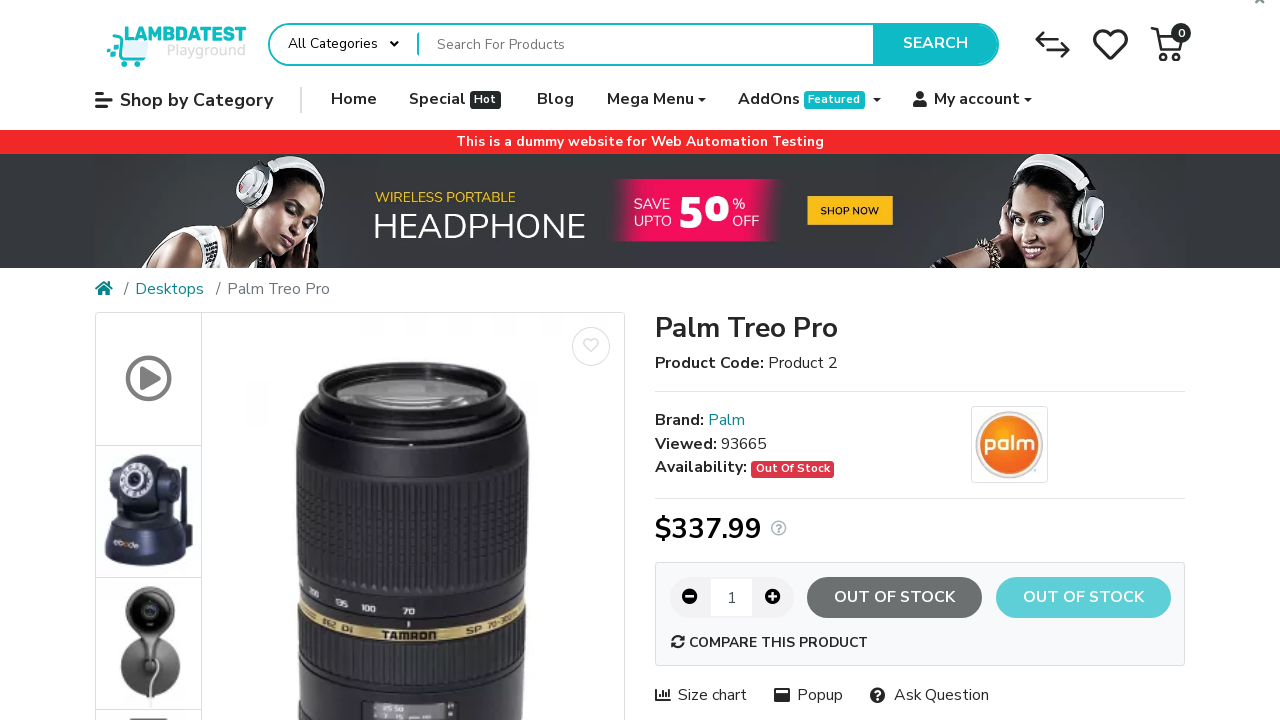

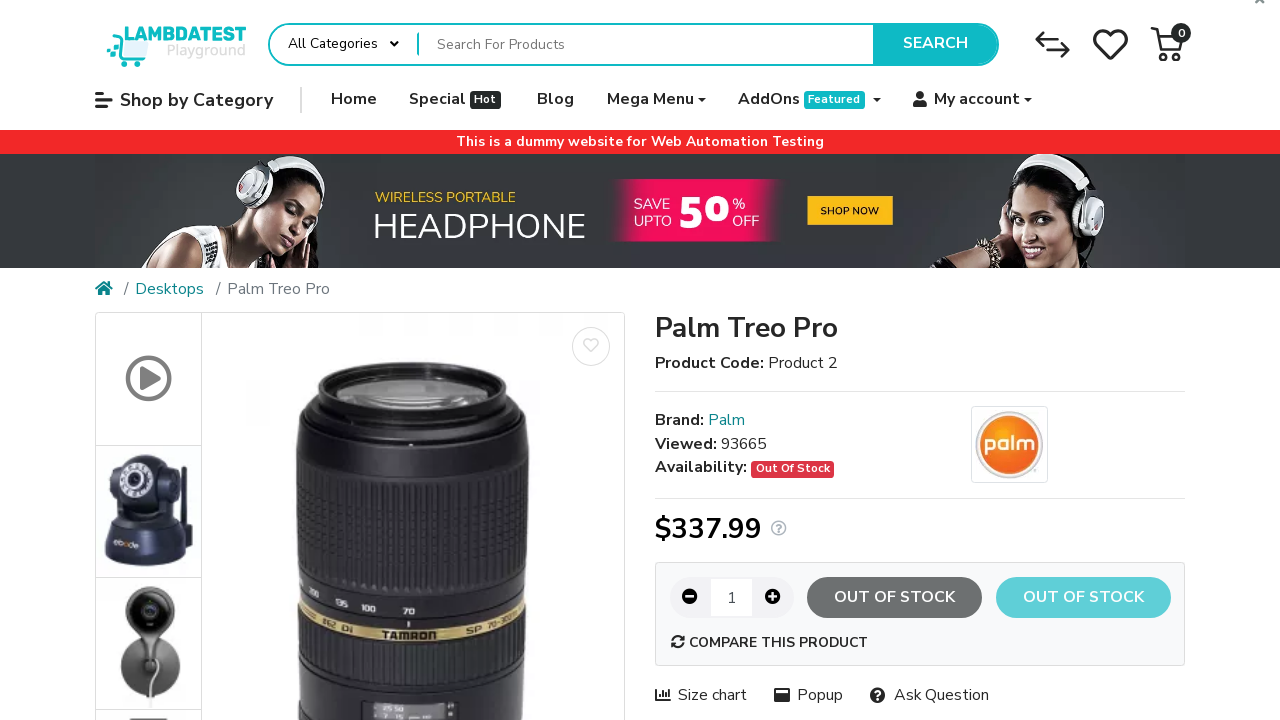